Tests hover and click functionality by moving to a "Get started free" button and clicking it, then verifying navigation to the signup page.

Starting URL: https://www.browserstack.com/

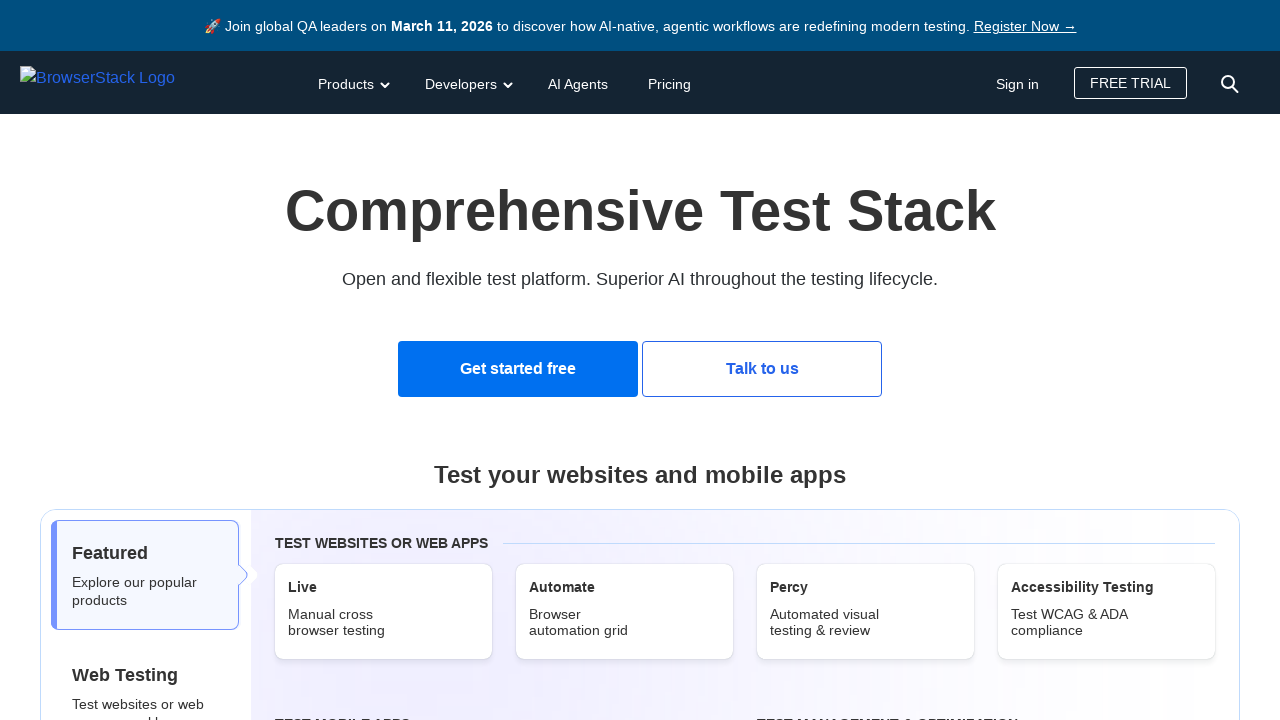

Hovered over 'Get started free' button at (518, 369) on a#signupModalProductButton
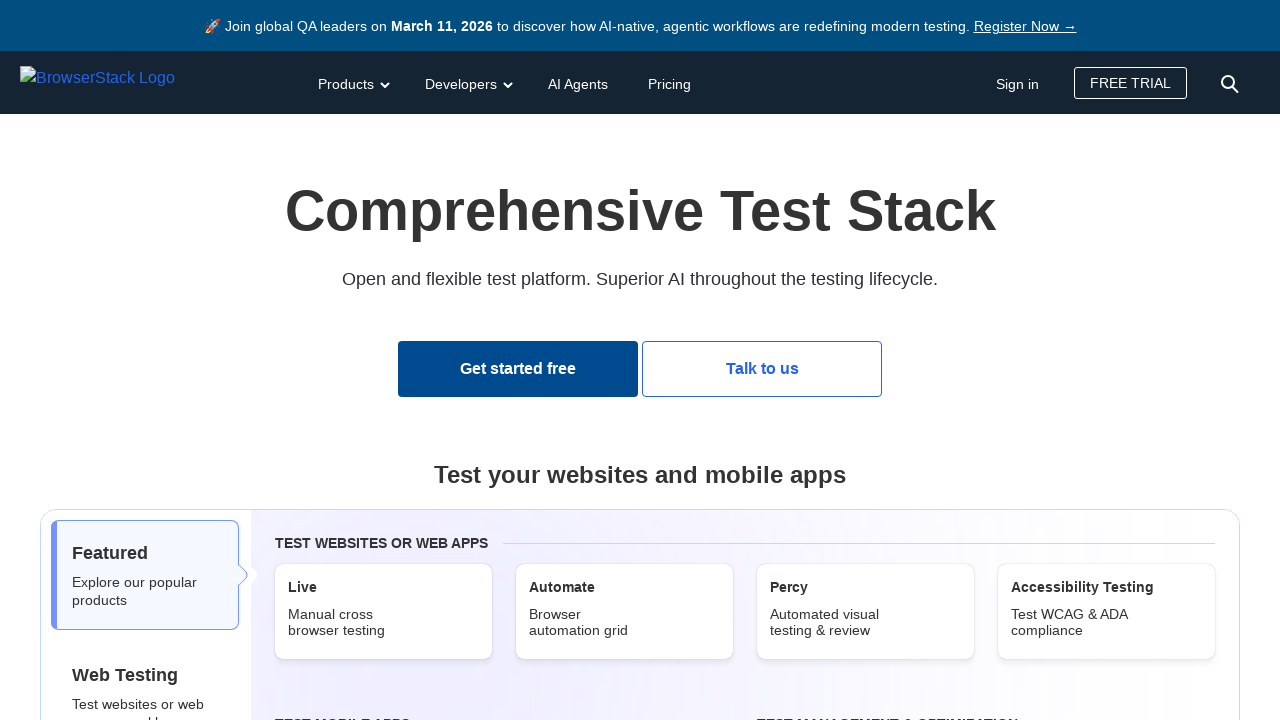

Clicked 'Get started free' button at (518, 369) on a#signupModalProductButton
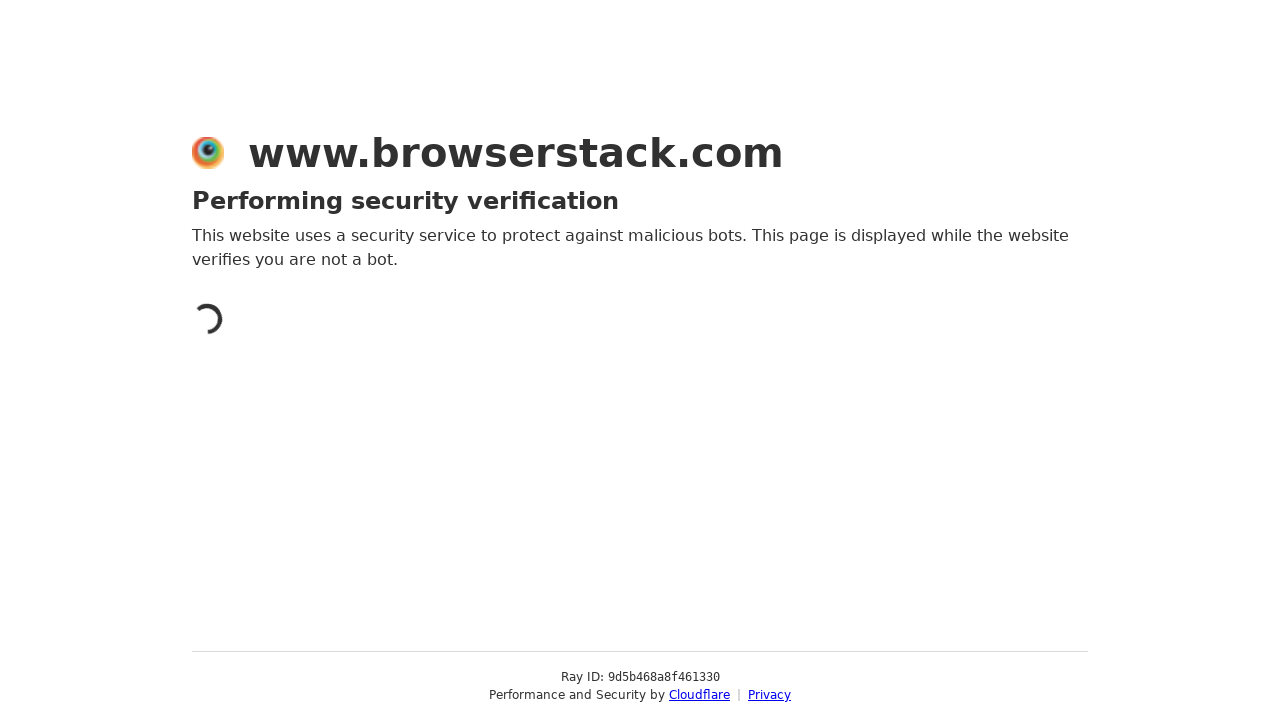

Verified navigation to signup page
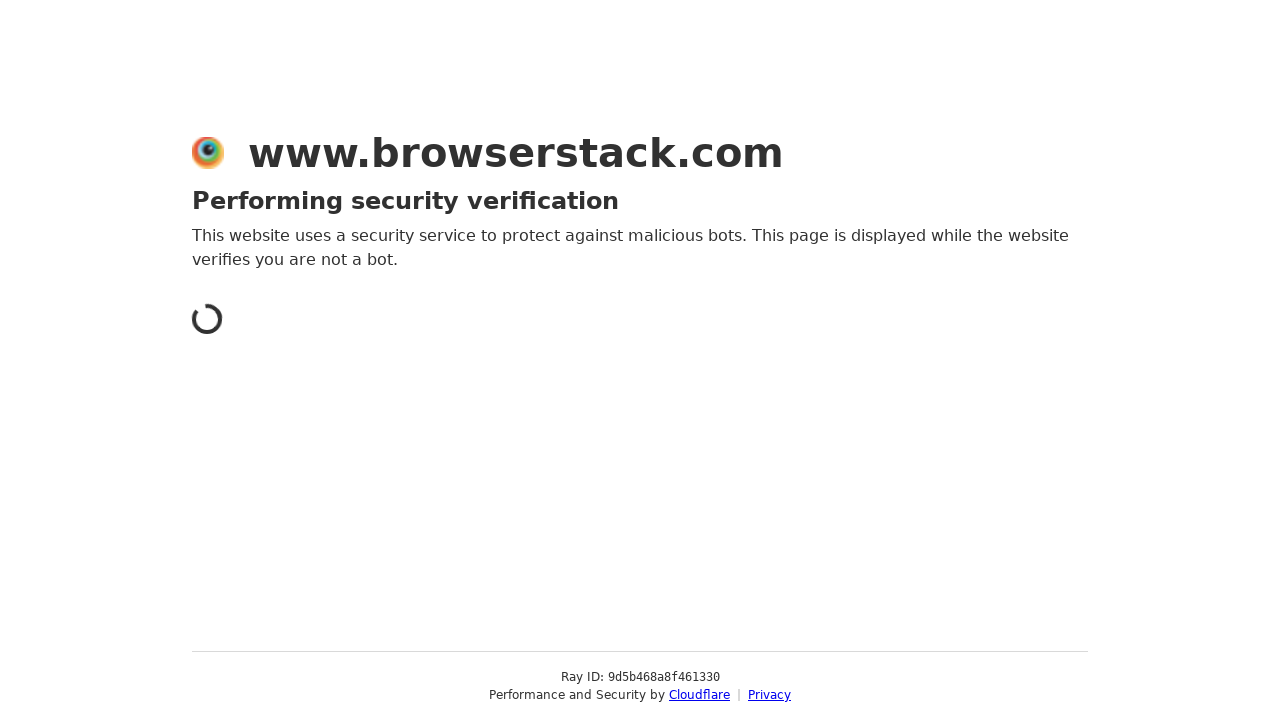

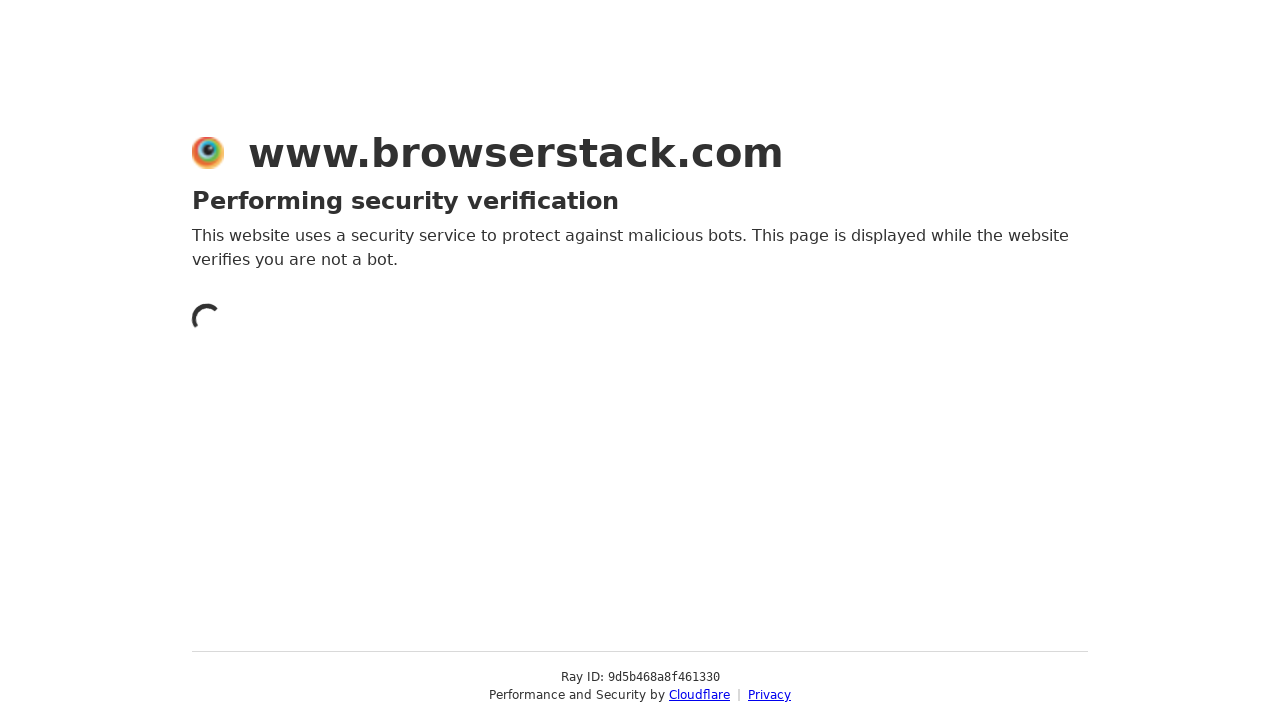